Tests window switching by clicking a button to open a new window, performing actions in the child window, and switching back to the parent window

Starting URL: https://demo.automationtesting.in/Windows.html

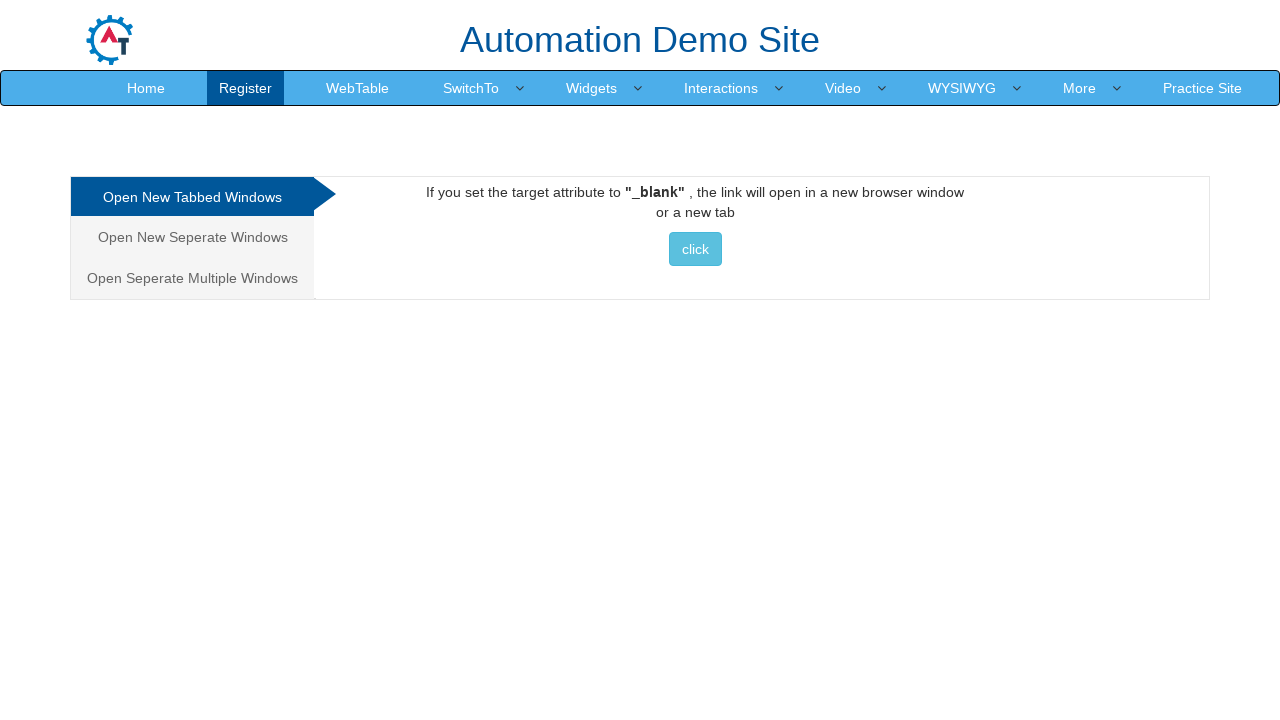

Clicked button to open new window at (695, 249) on button.btn.btn-info
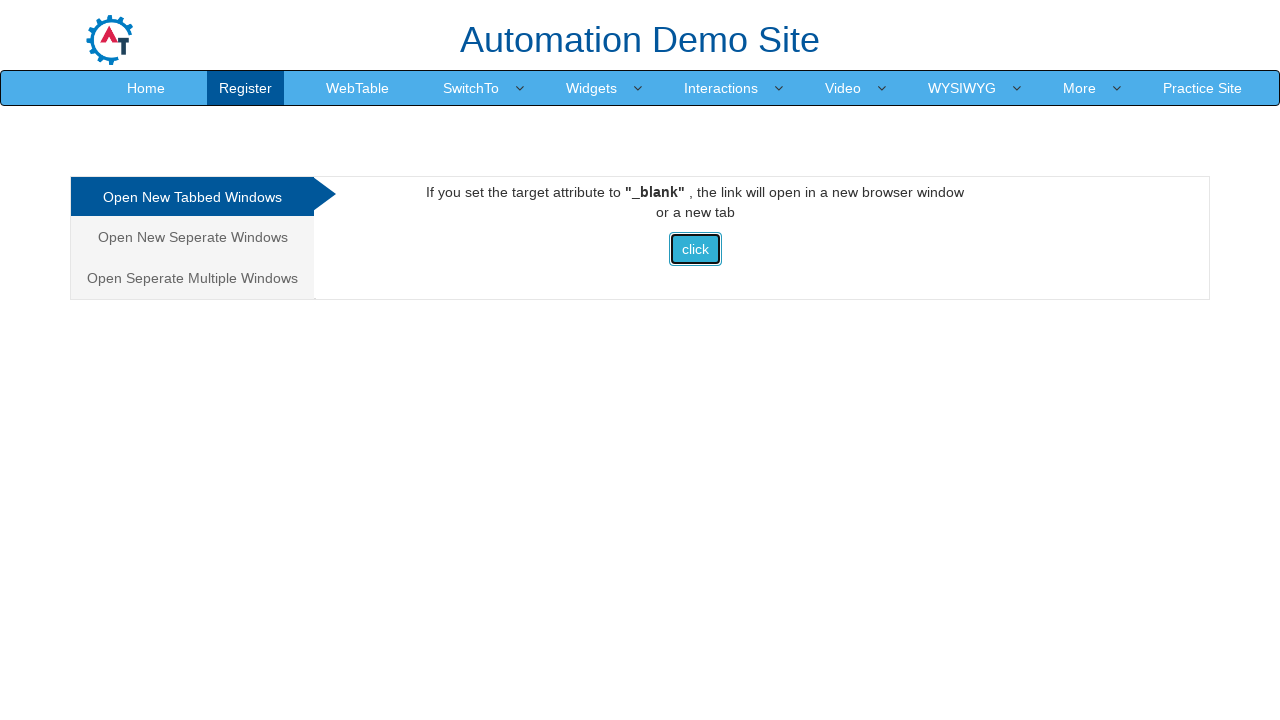

New window opened and page object retrieved
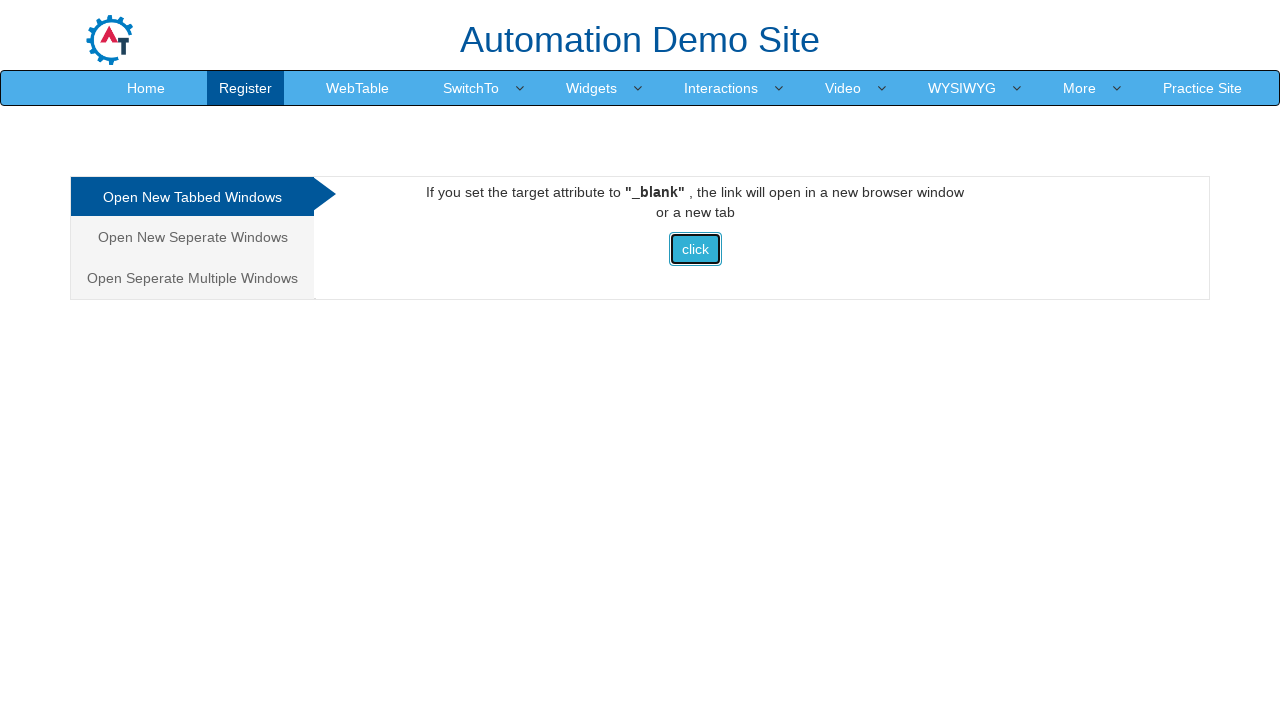

New window page loaded successfully
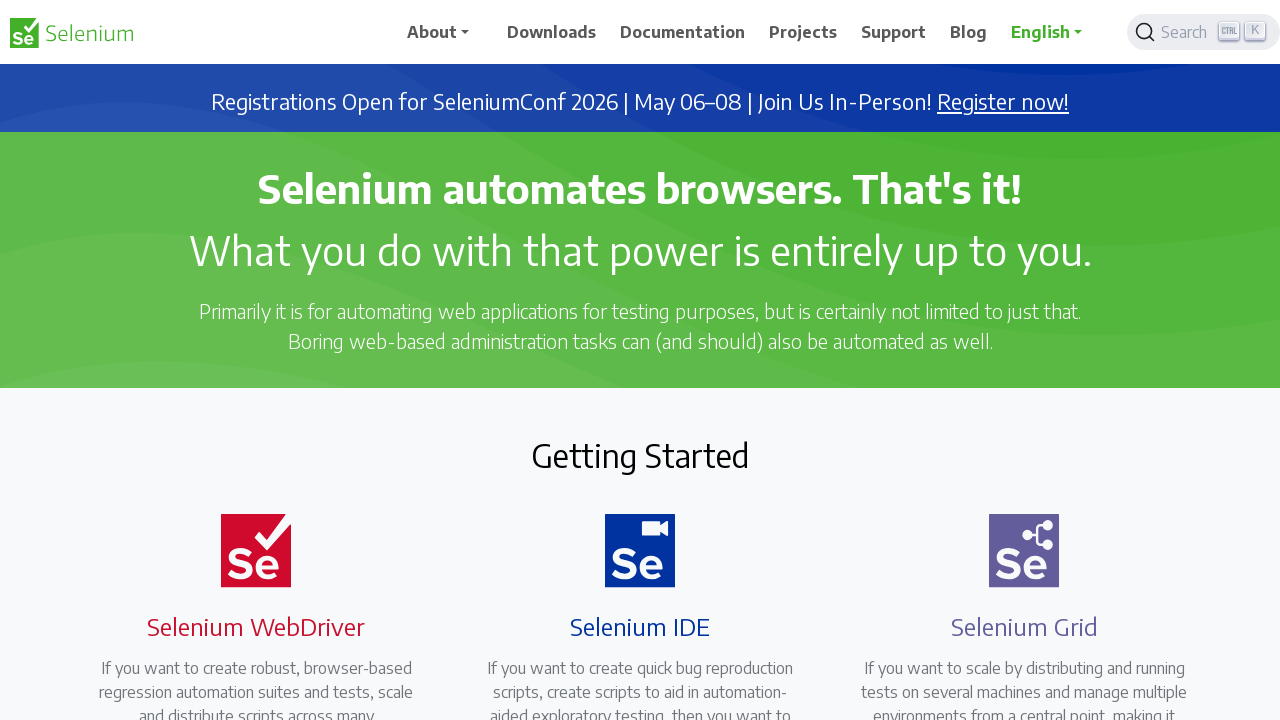

Clicked navigation item in child window at (807, 32) on .collapse.navbar-collapse.justify-content-end ul li:nth-child(4)
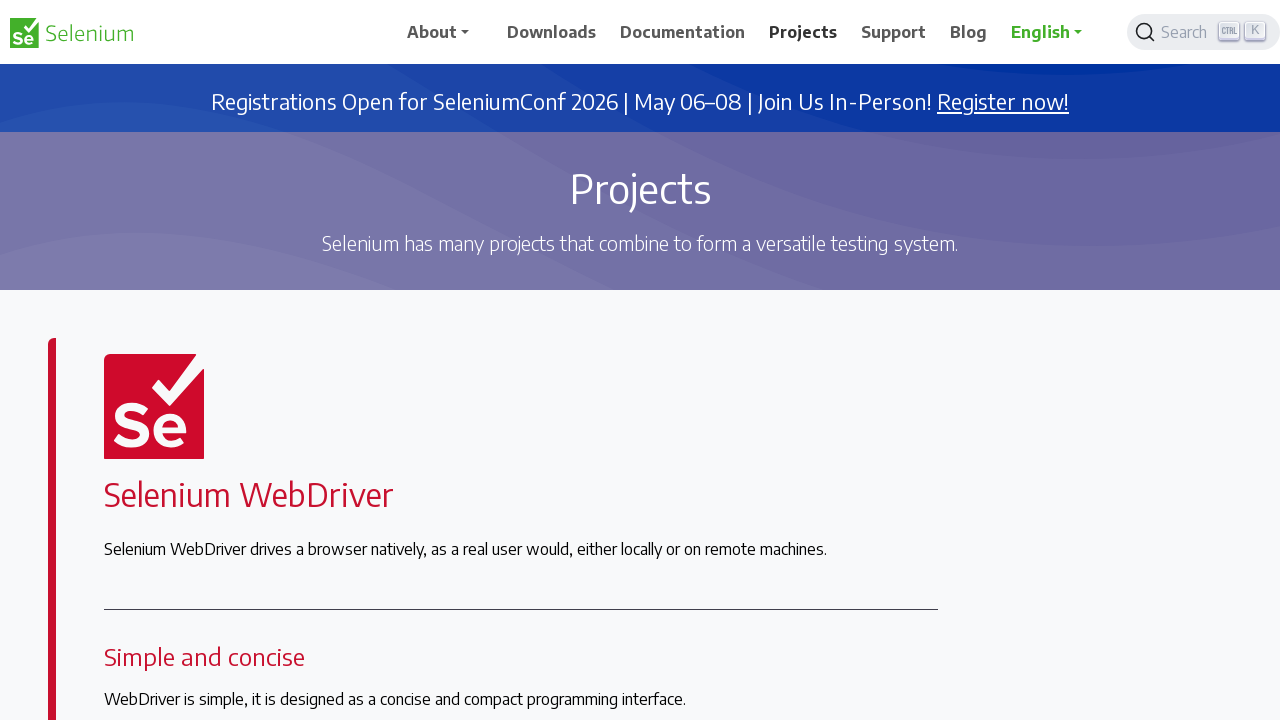

Switched back to parent window
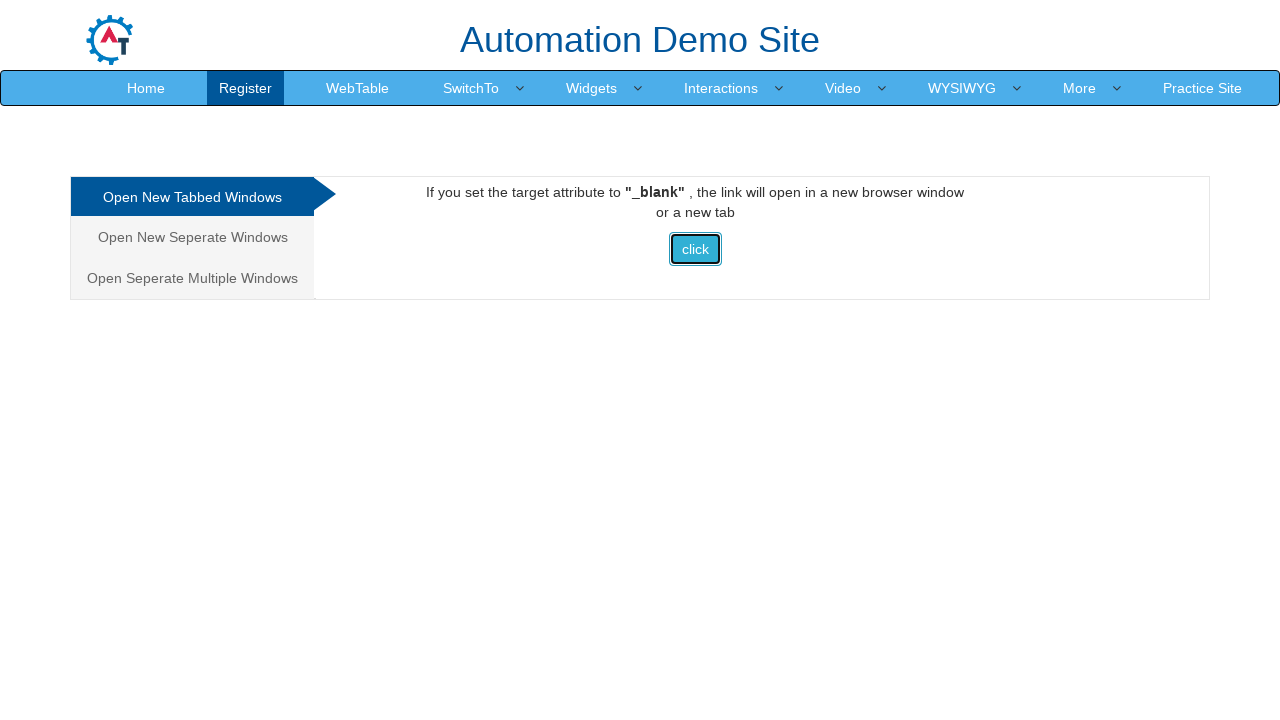

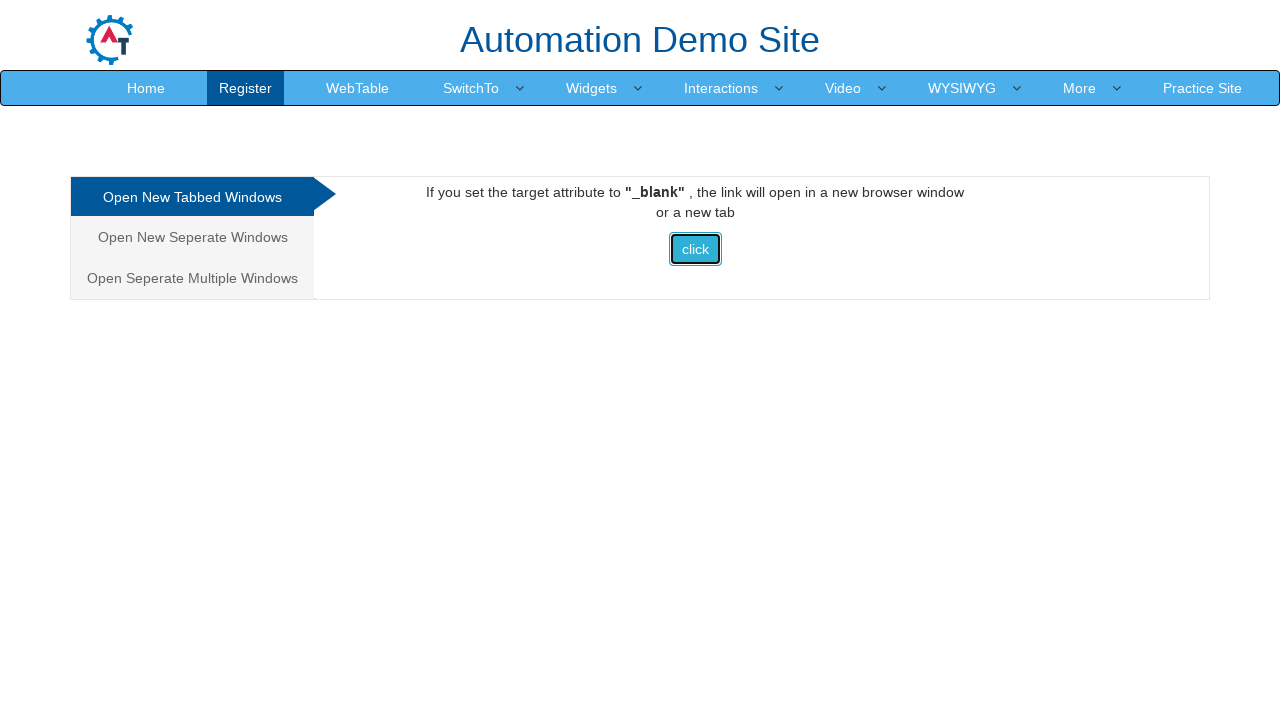